Tests A/B test opt-out by first visiting the main site, adding an opt-out cookie, then navigating to the A/B test page to verify it shows "No A/B Test"

Starting URL: http://the-internet.herokuapp.com

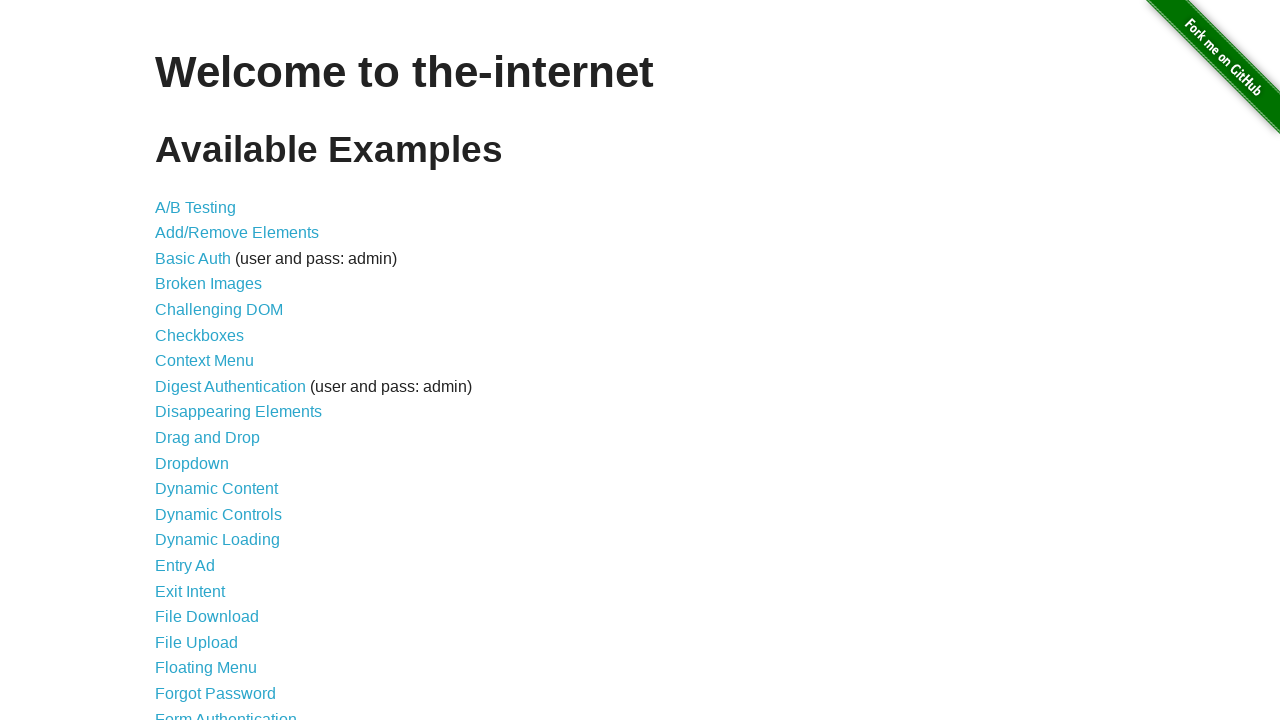

Added optimizelyOptOut cookie to opt out of A/B test
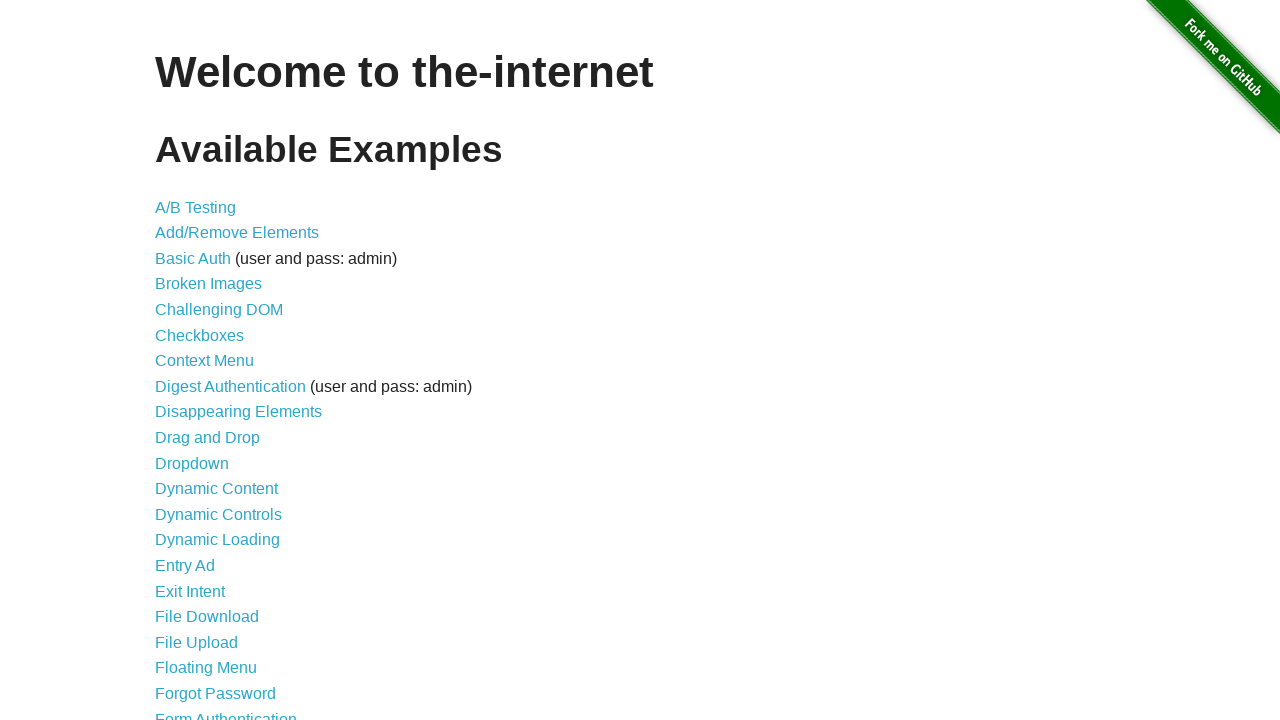

Navigated to A/B test page
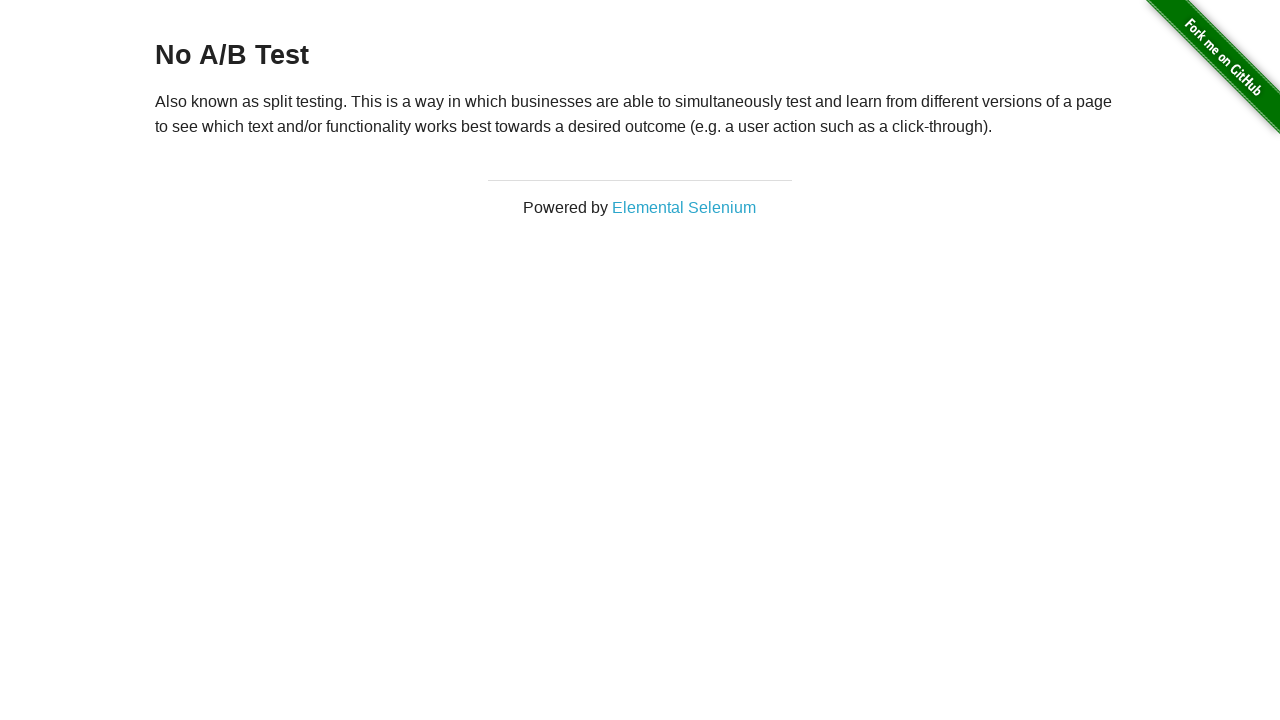

A/B test heading element loaded
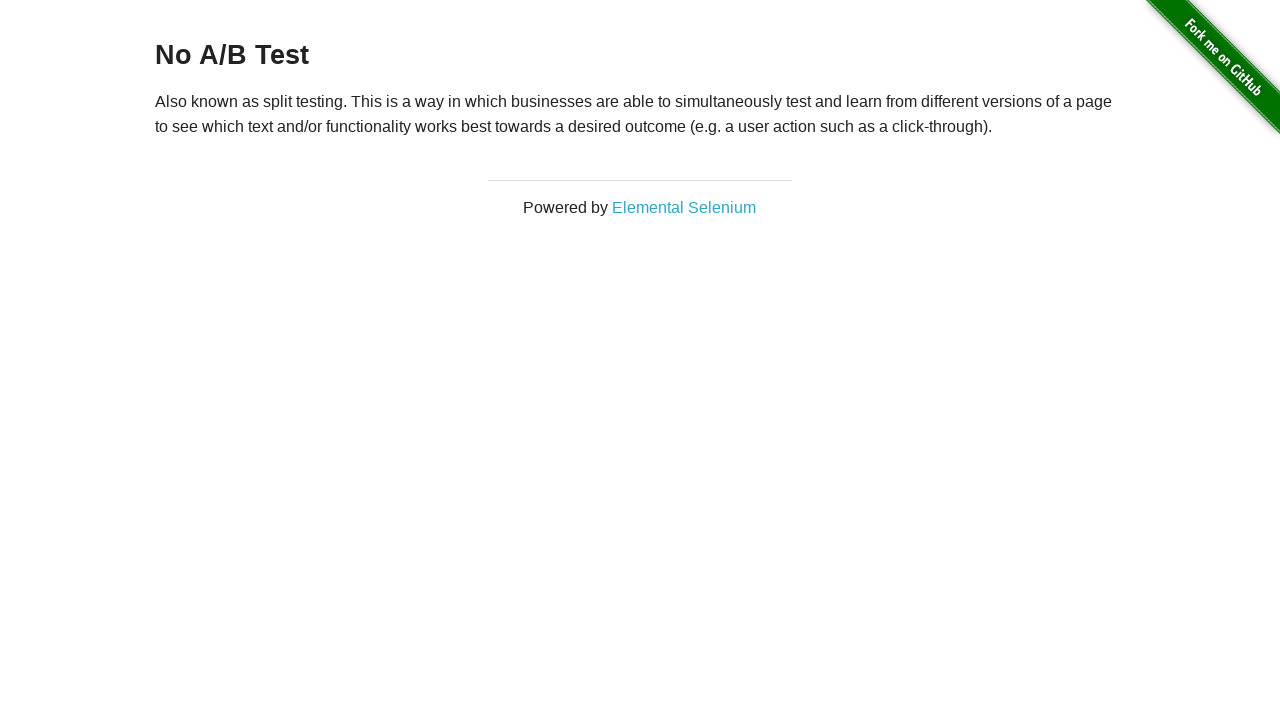

Retrieved heading text: 'No A/B Test'
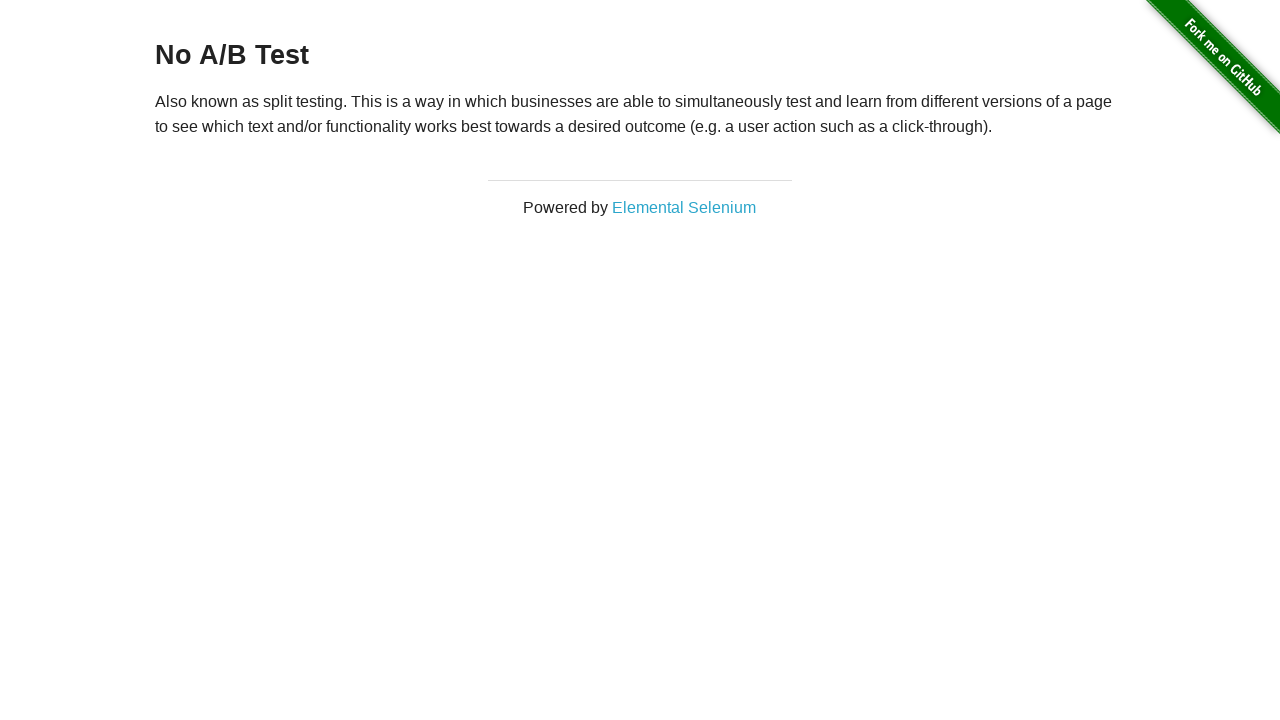

Verified heading displays 'No A/B Test' as expected
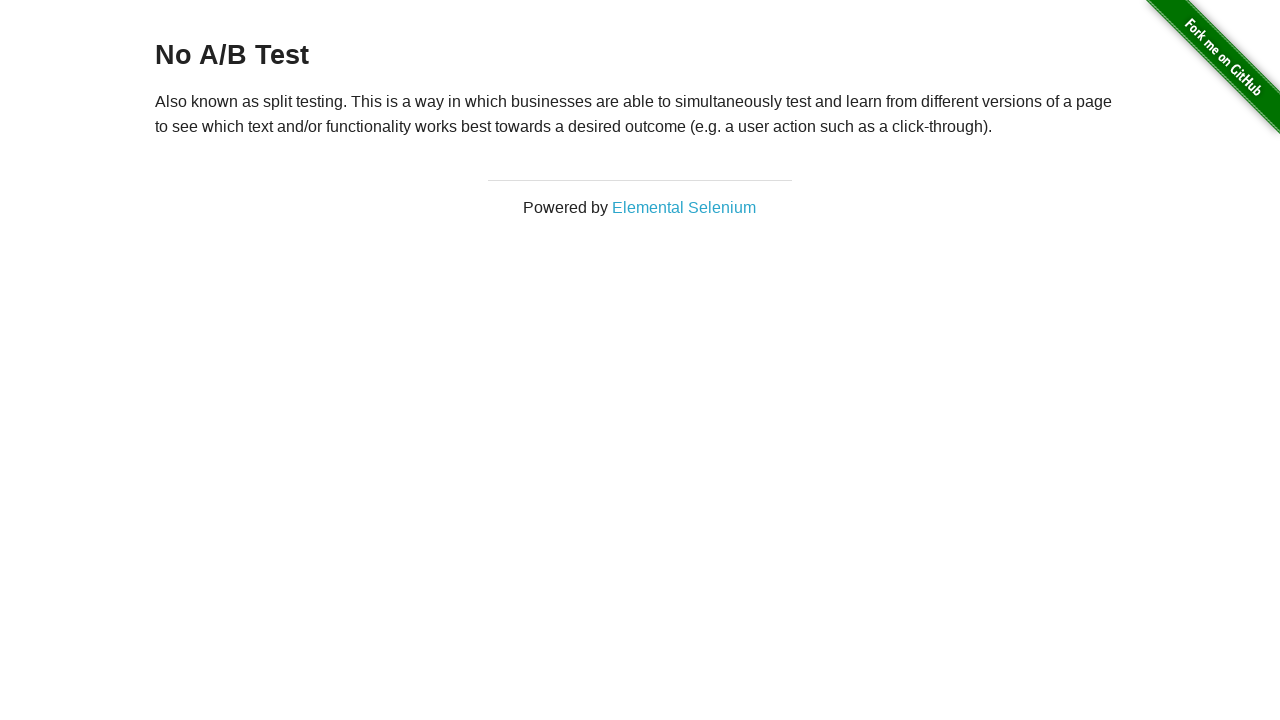

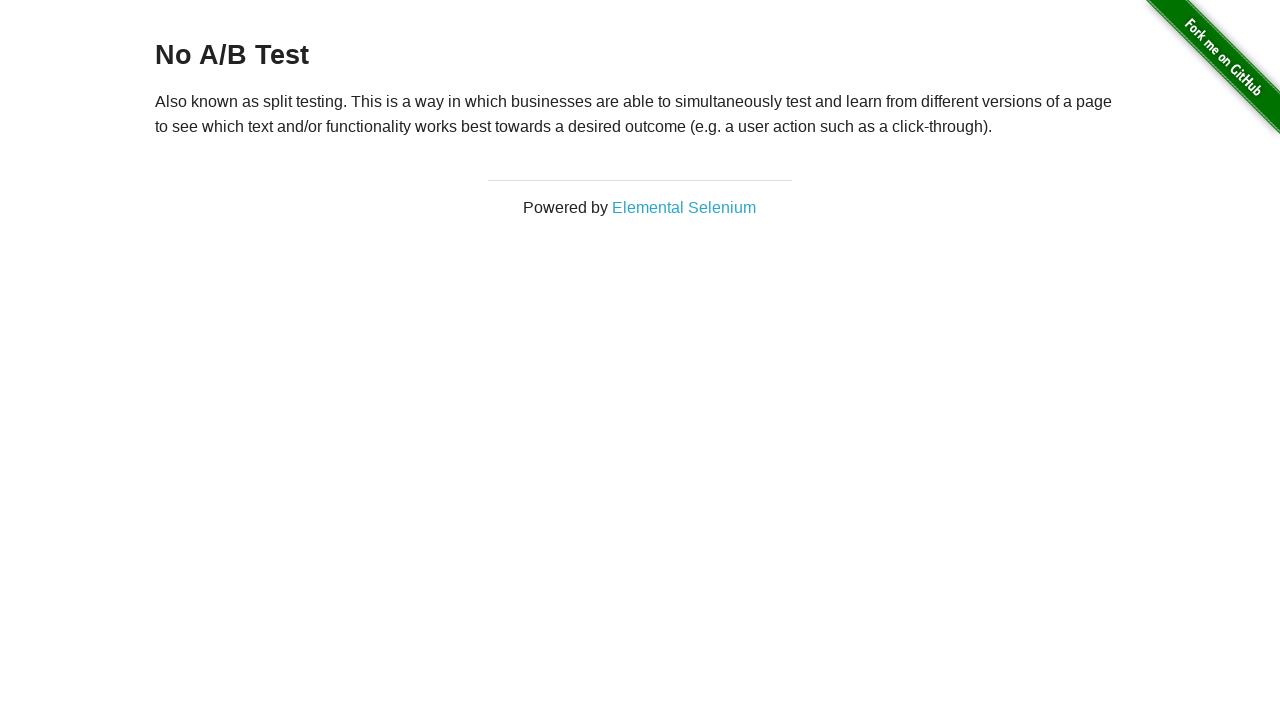